Verifies that the footer section is loaded and visible on the page

Starting URL: https://naveenautomationlabs.com/opencart/

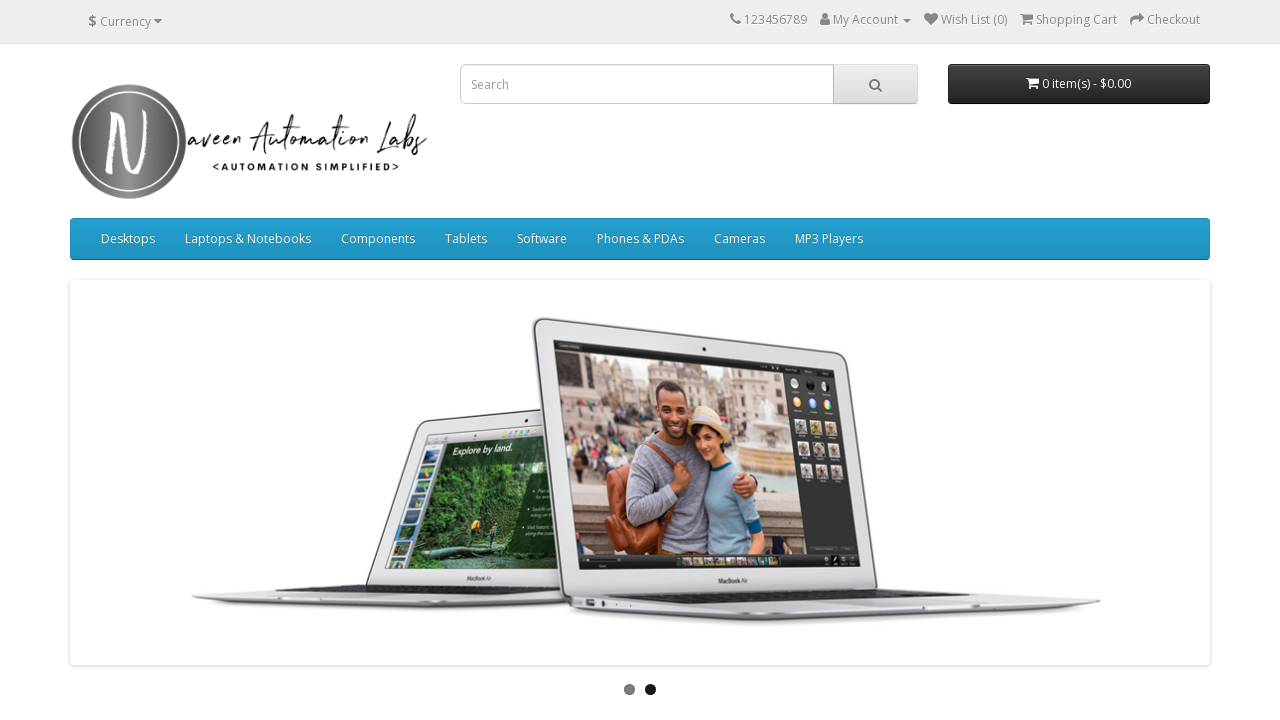

Footer element loaded and visible on the page
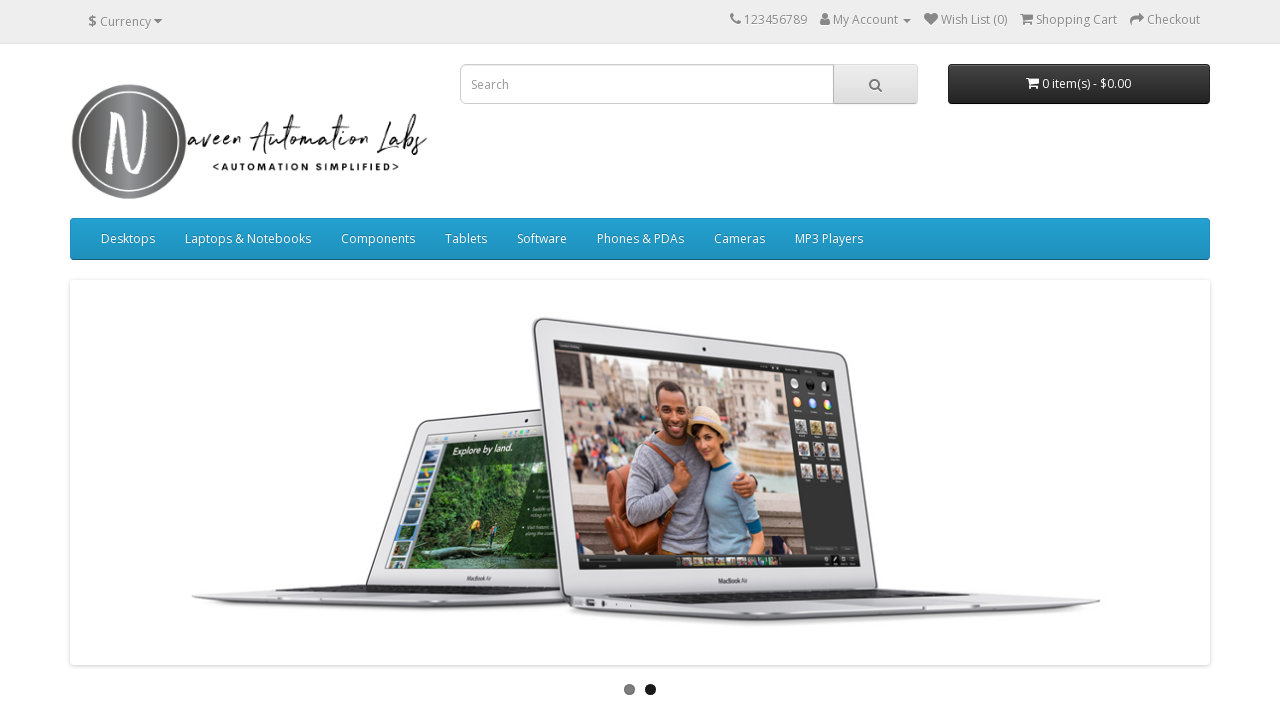

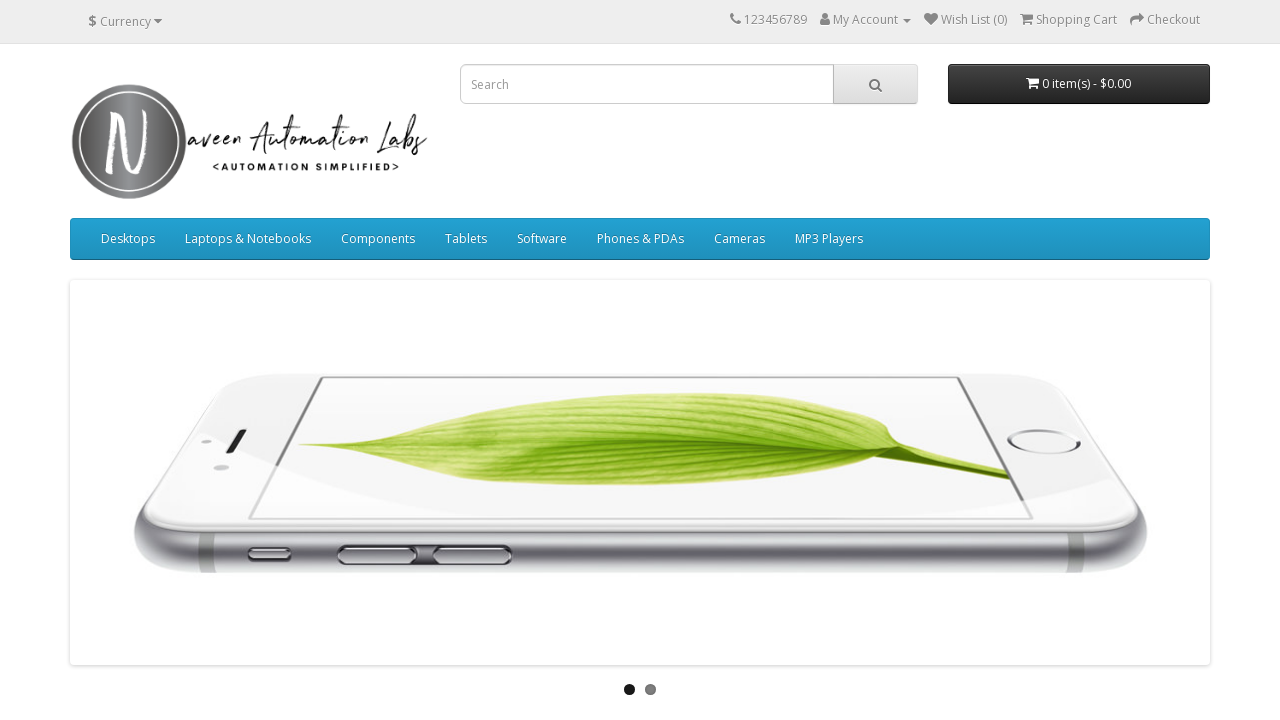